Navigates to a course automation website and verifies that the navbar element is present on the page

Starting URL: https://cursoautomacao.netlify.app/

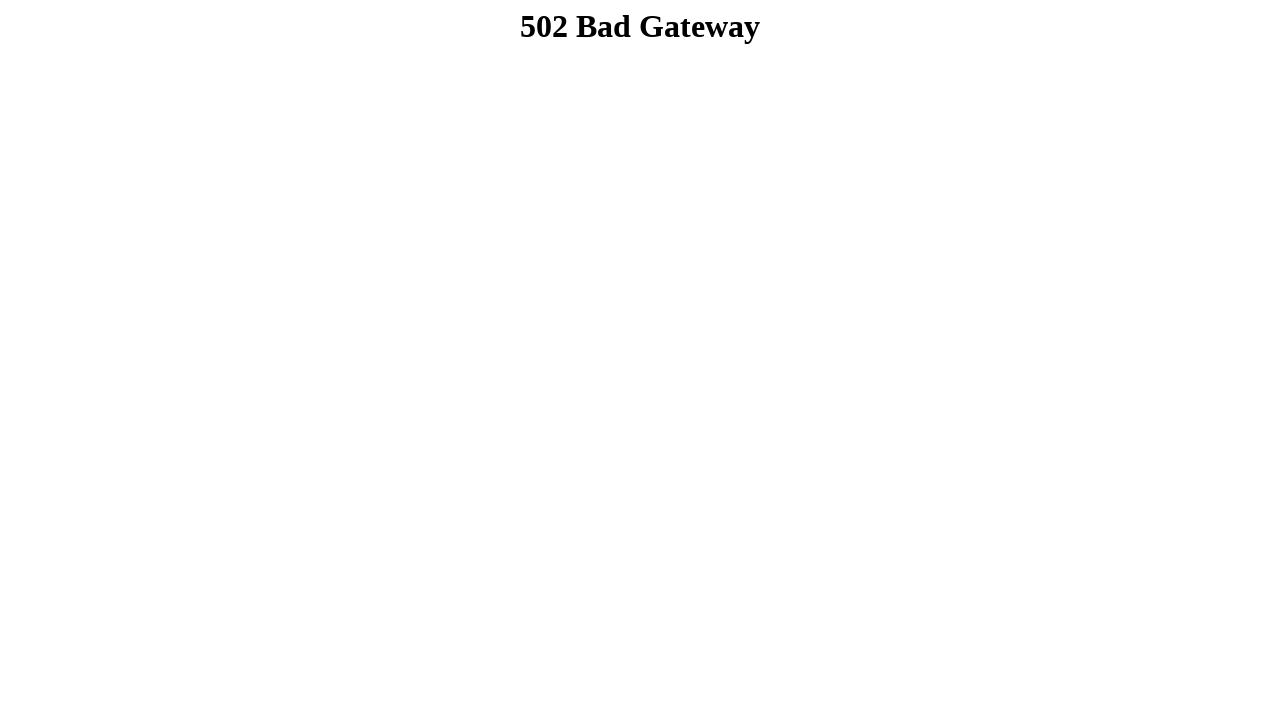

Navigated to course automation website
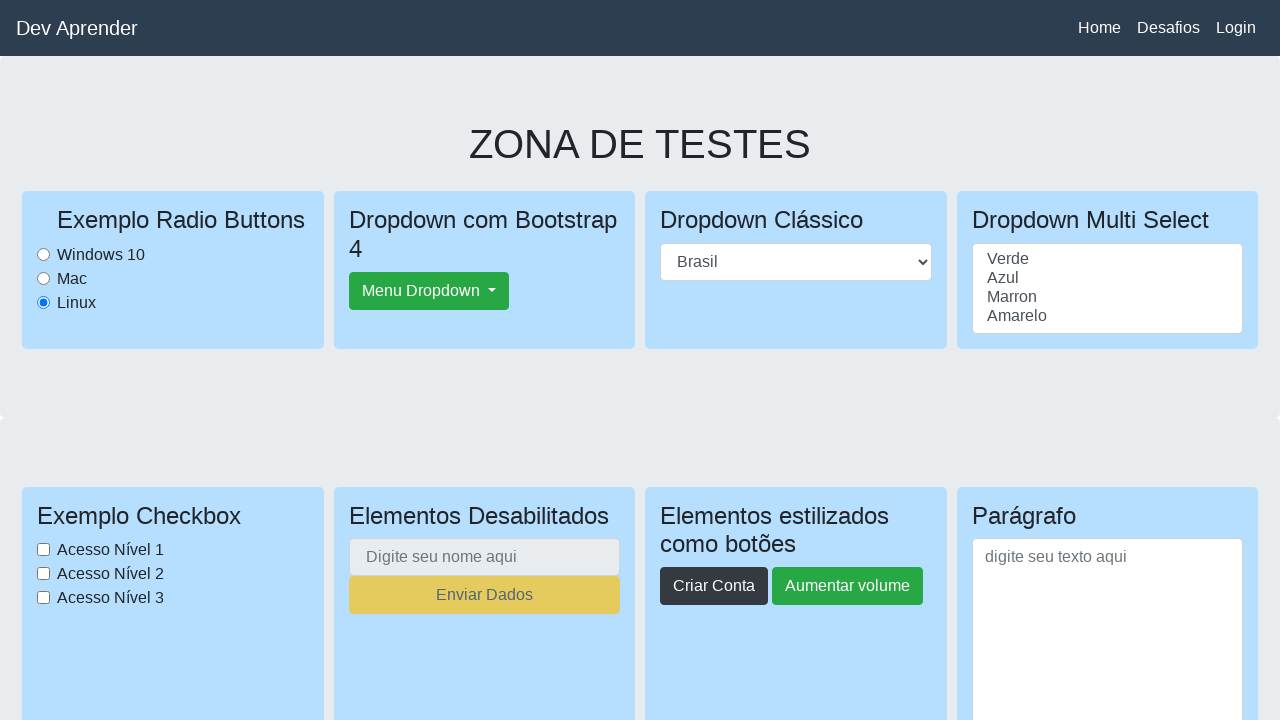

Navbar element is present on the page
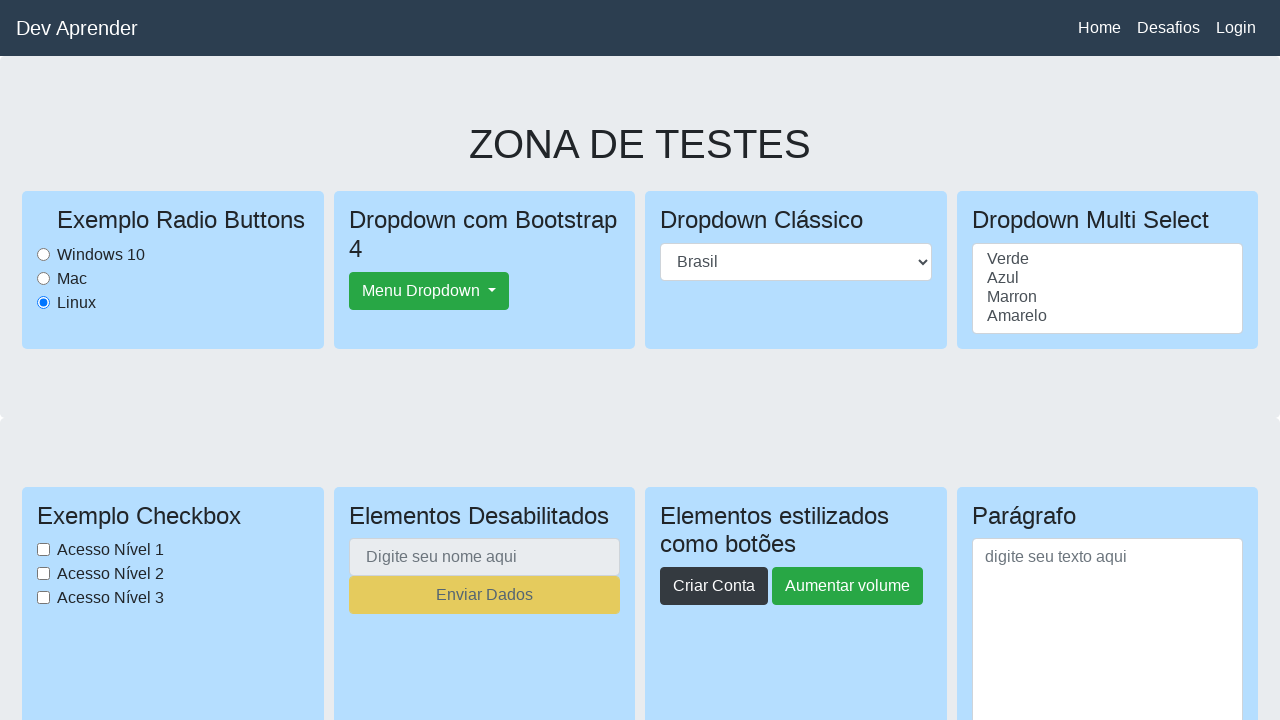

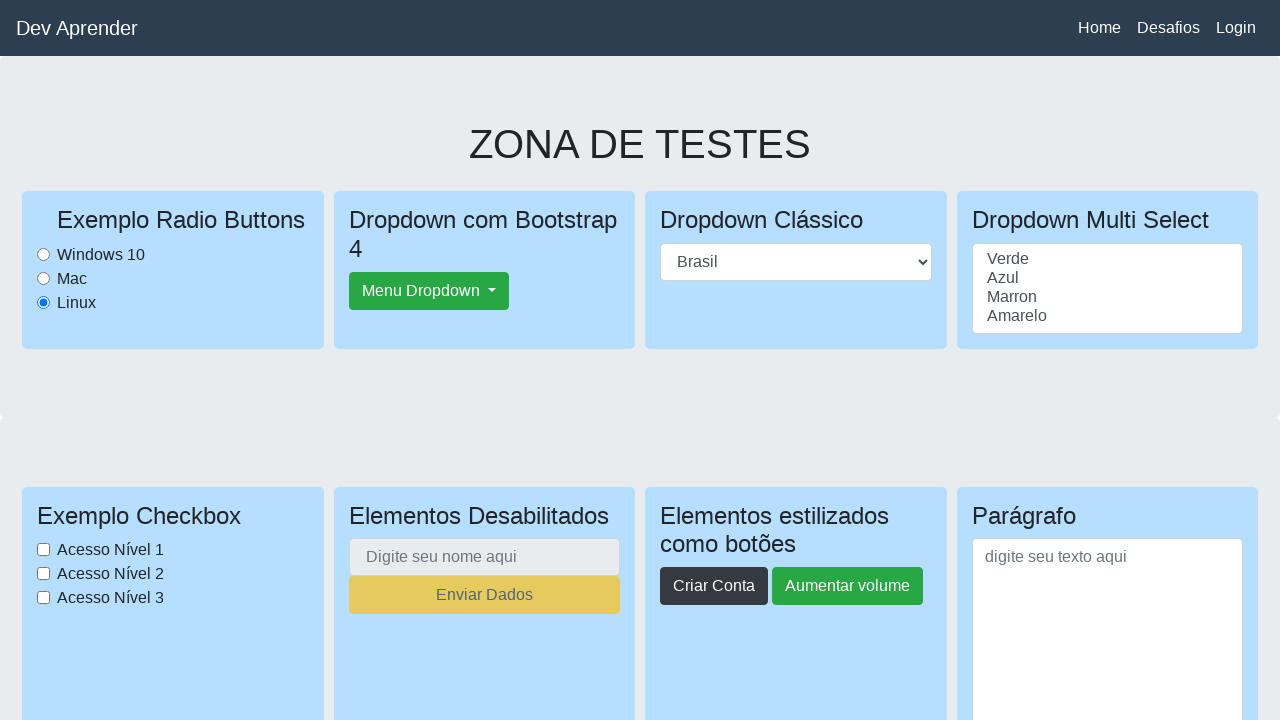